Navigates to Gmail homepage and clicks on the Gmail link element

Starting URL: https://www.gmail.com

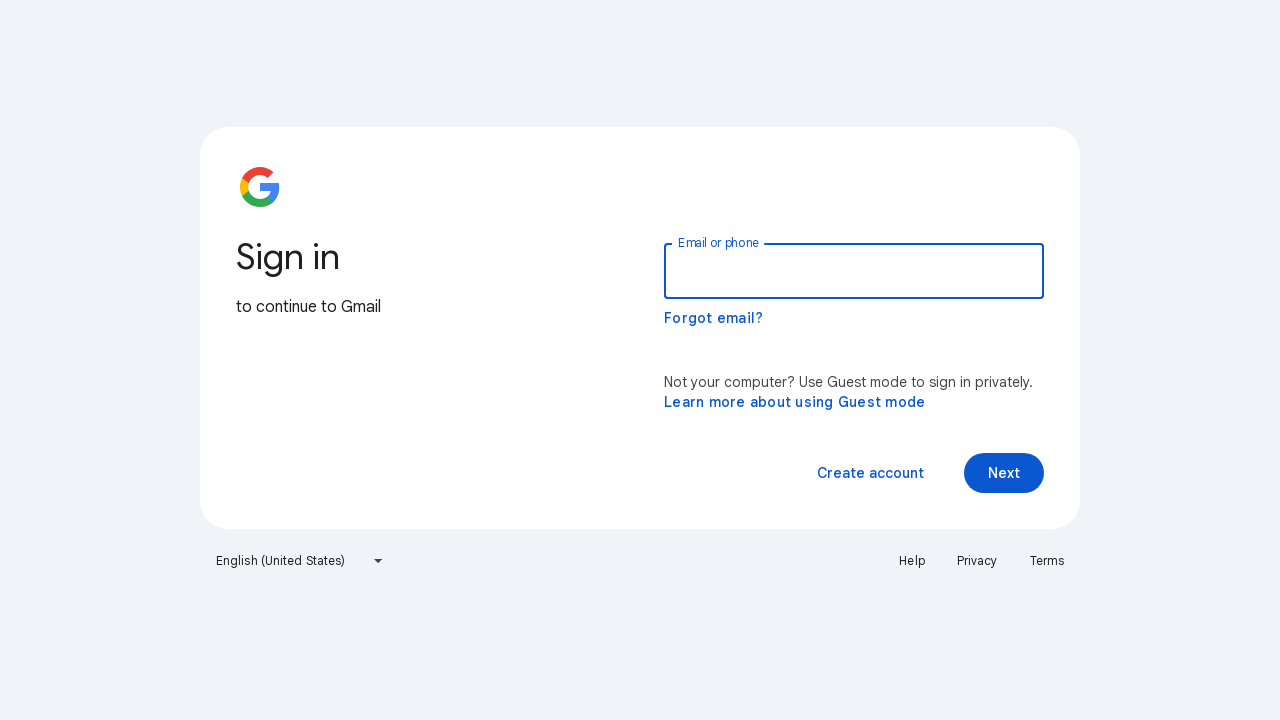

Clicked on Gmail link element at (308, 307) on text=Gmail
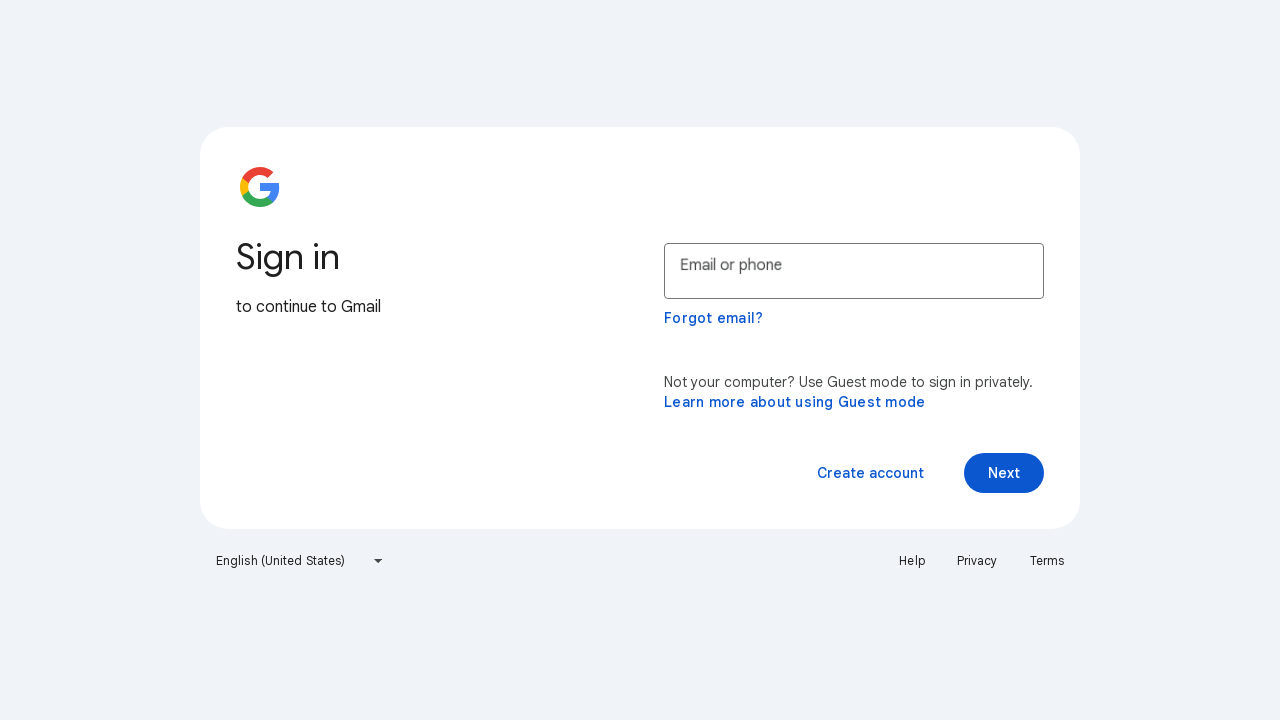

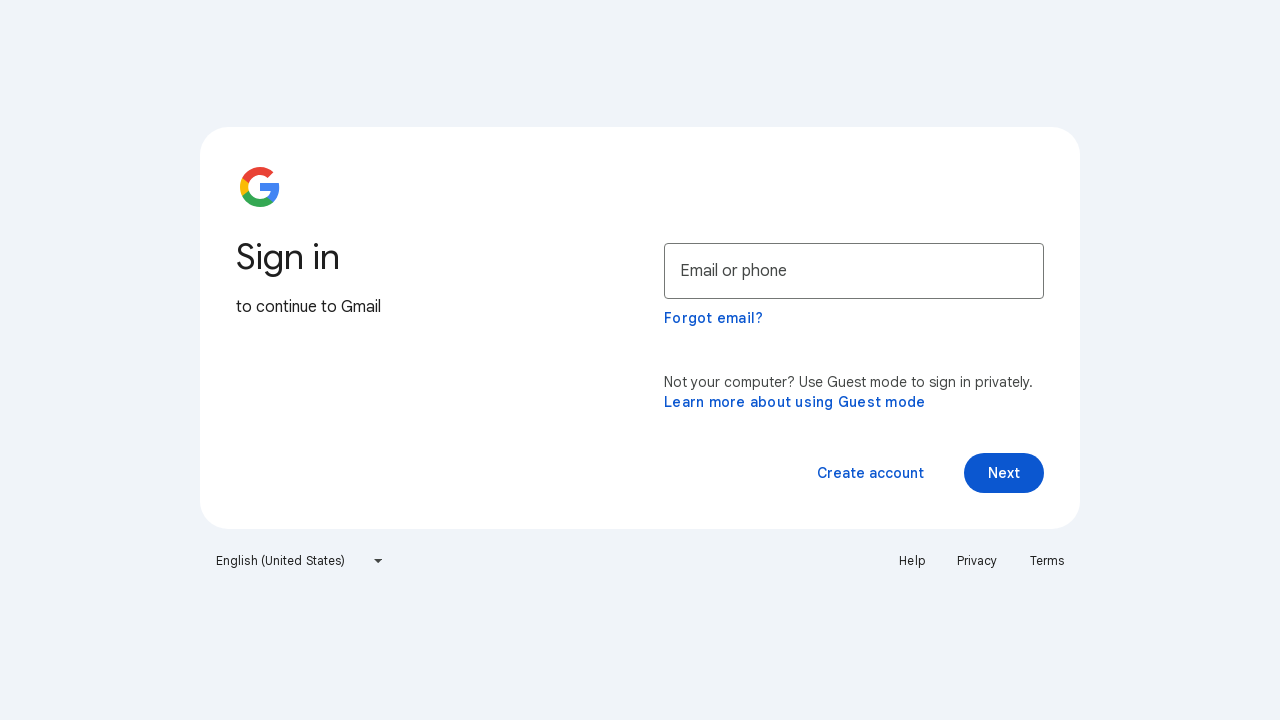